Calculates the sum of two numbers displayed on the page and selects the result from a dropdown menu before submitting

Starting URL: https://suninjuly.github.io/selects1.html

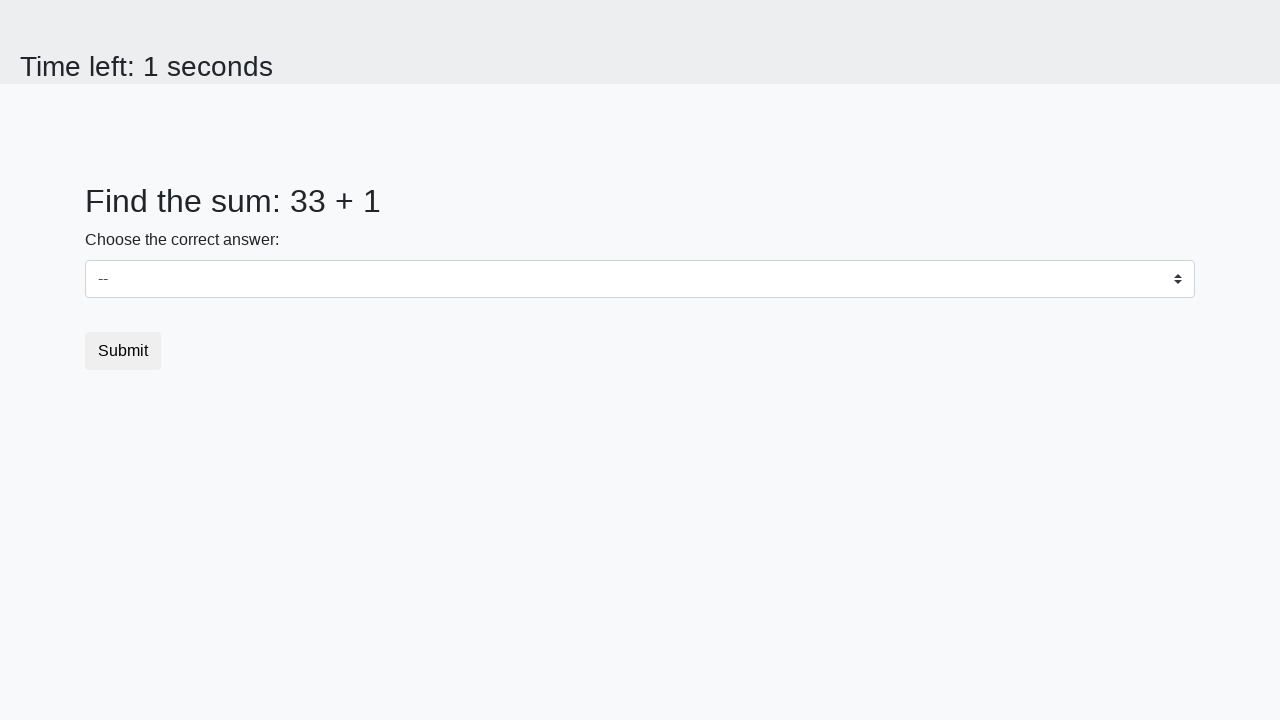

Retrieved first number from page
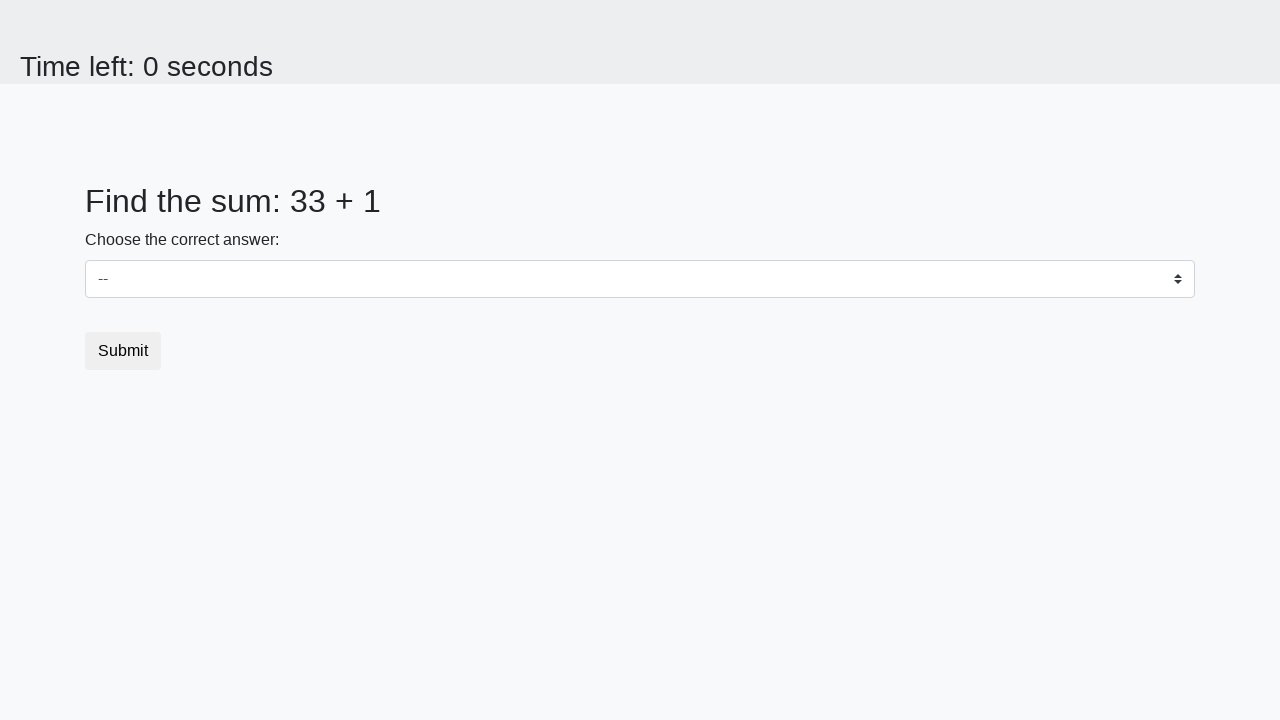

Retrieved second number from page
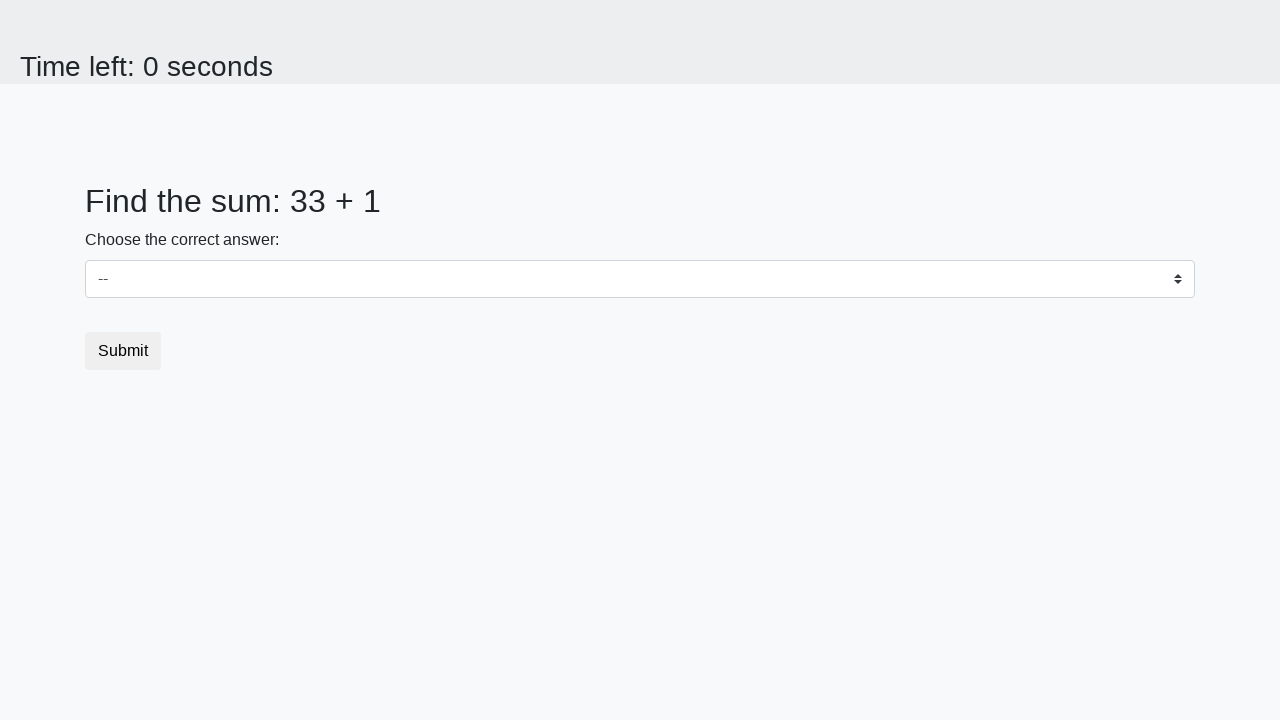

Calculated sum: 33 + 1 = 34
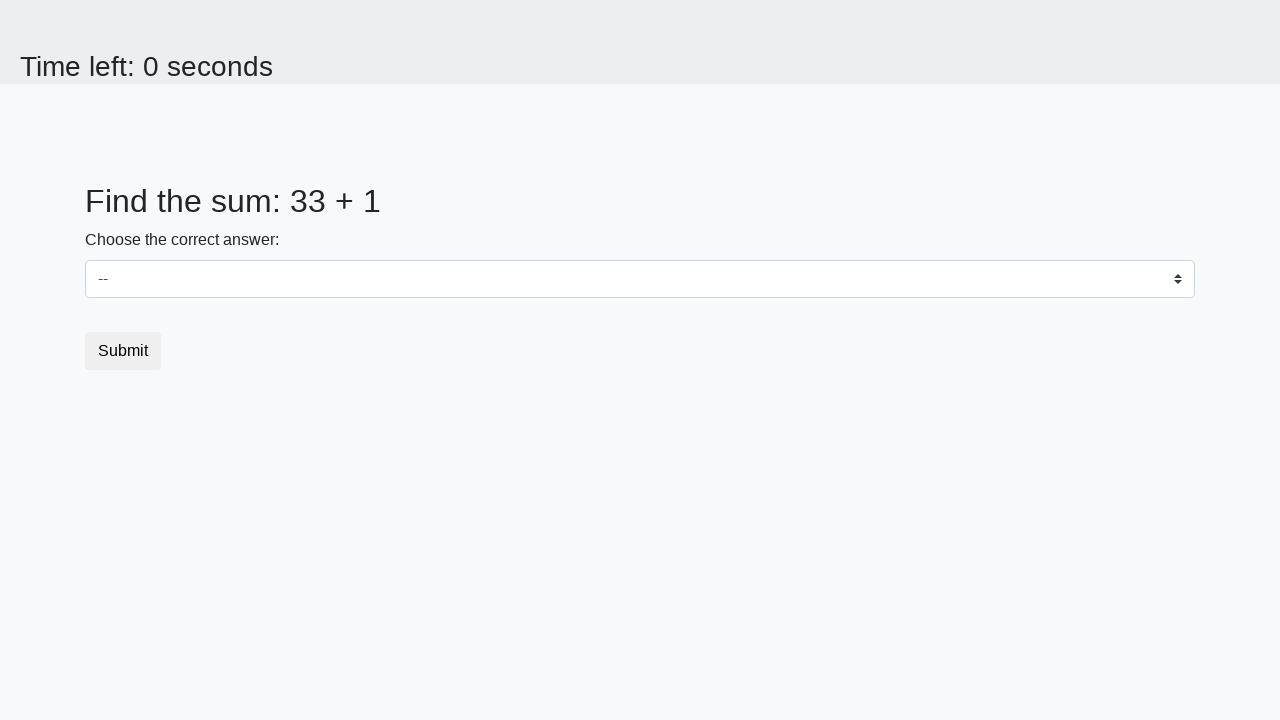

Selected sum value 34 from dropdown menu on #dropdown
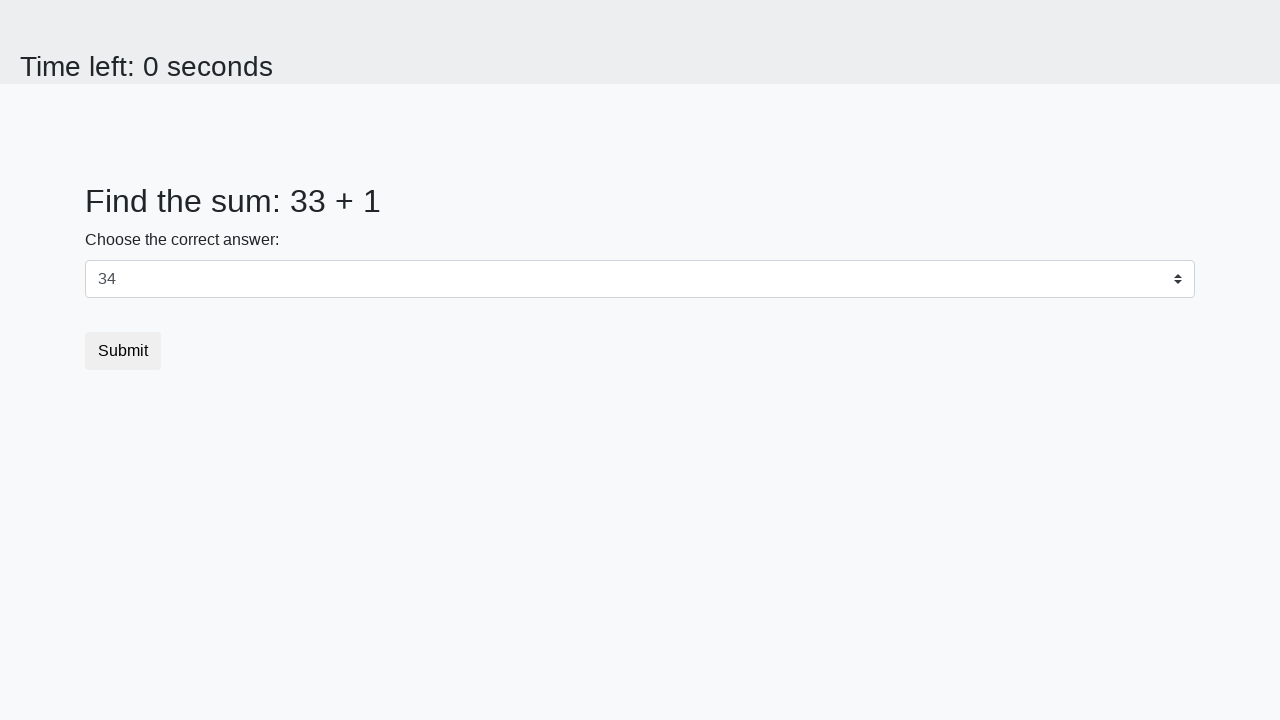

Clicked submit button to submit the form at (123, 351) on button
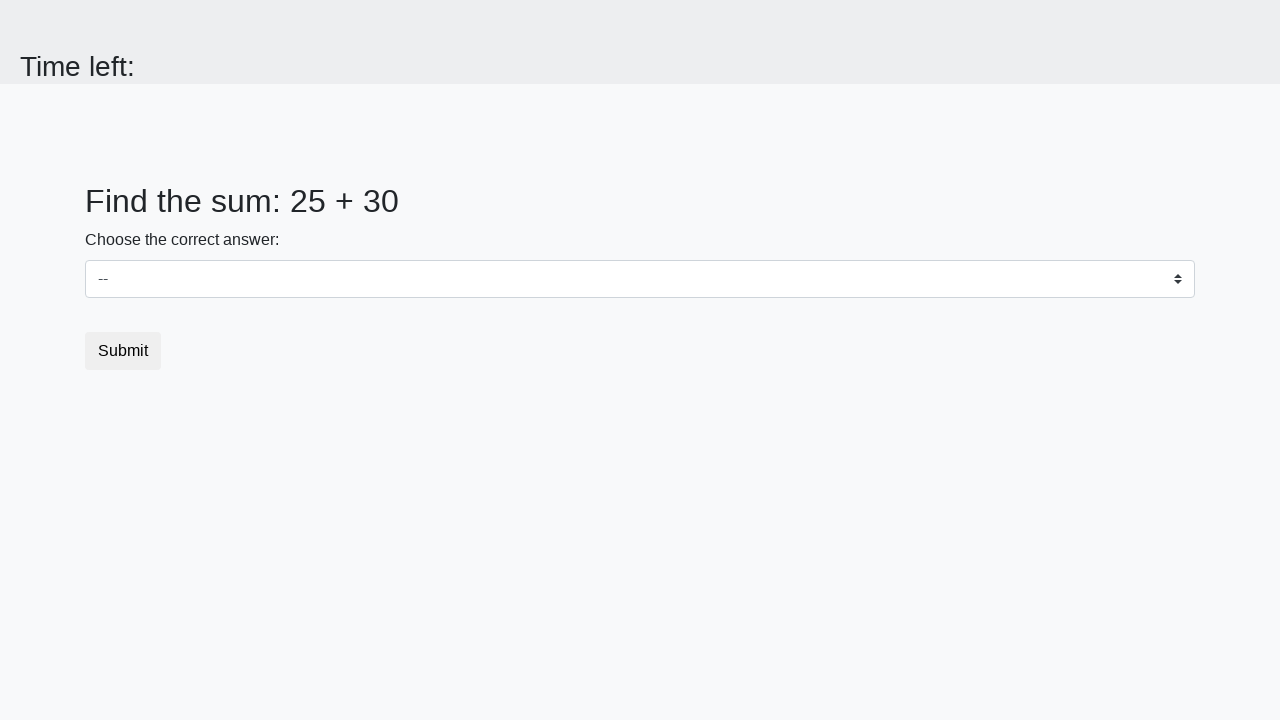

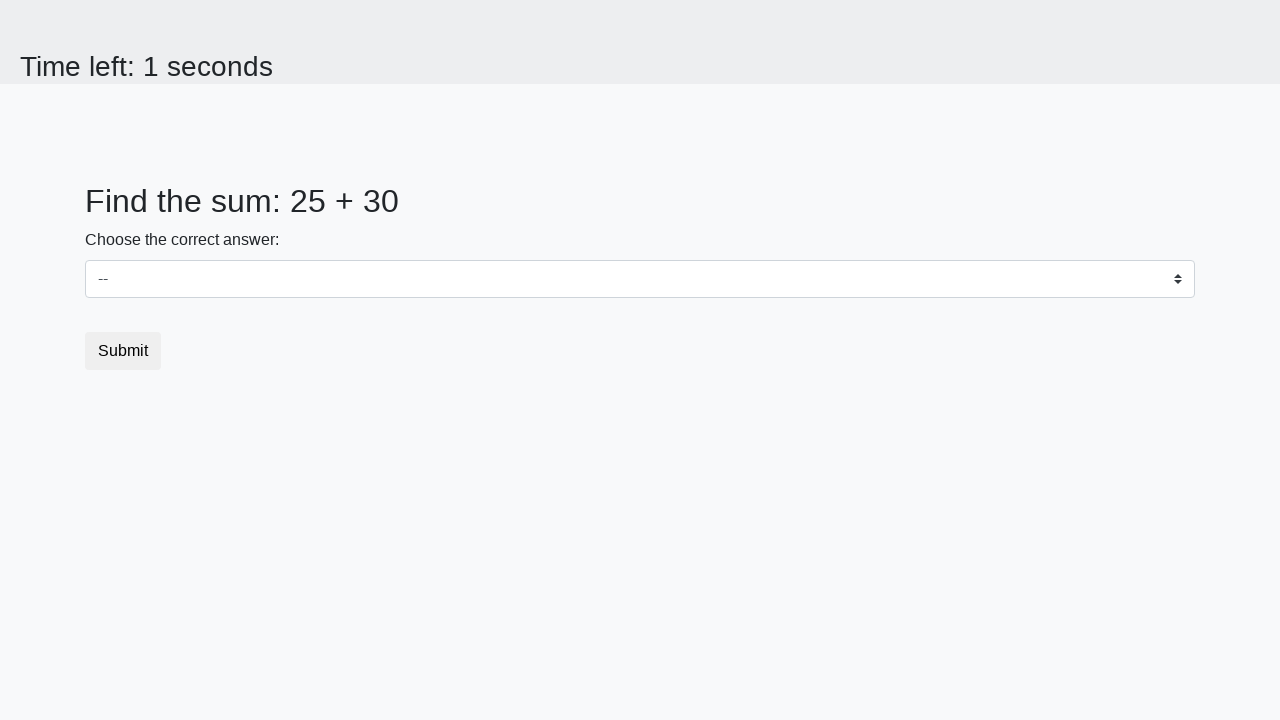